Fills out a text form by entering full name, email, address, and password then submits the form

Starting URL: https://www.tutorialspoint.com/selenium/practice/dynamic-prop.php

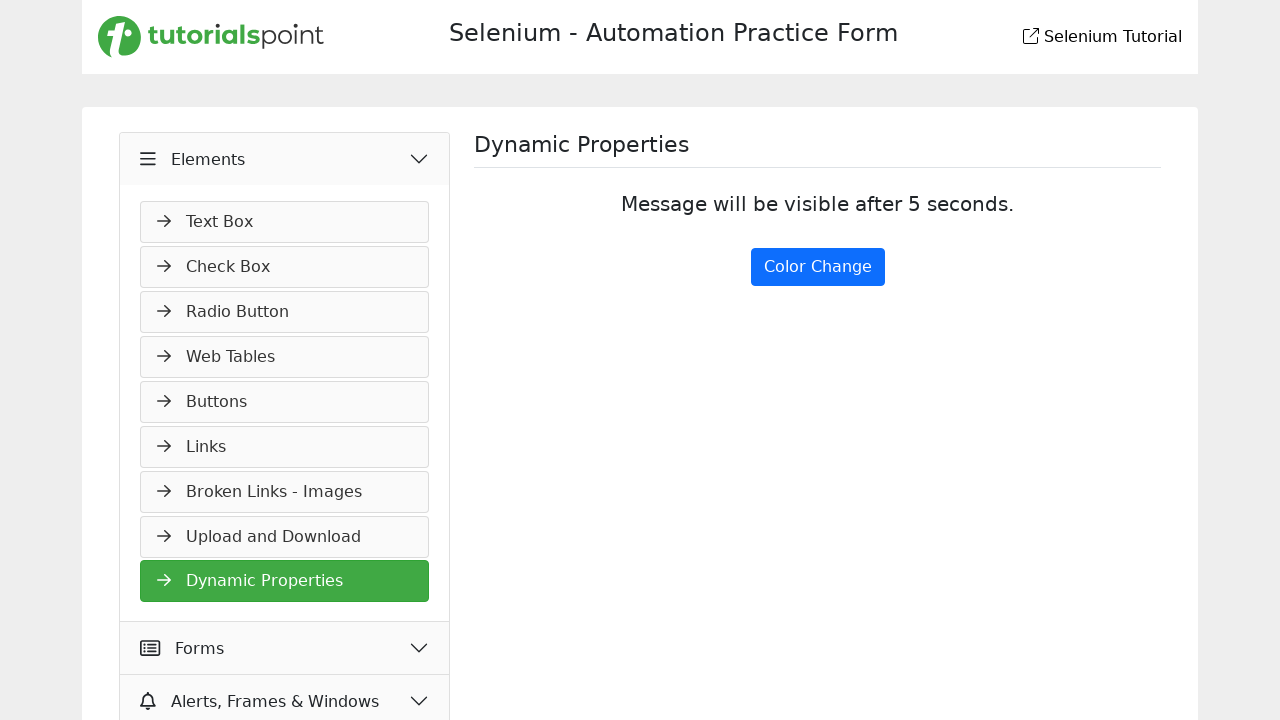

Clicked on the first accordion item to expand menu at (285, 377) on xpath=//*[@class='accordion-item'][1]
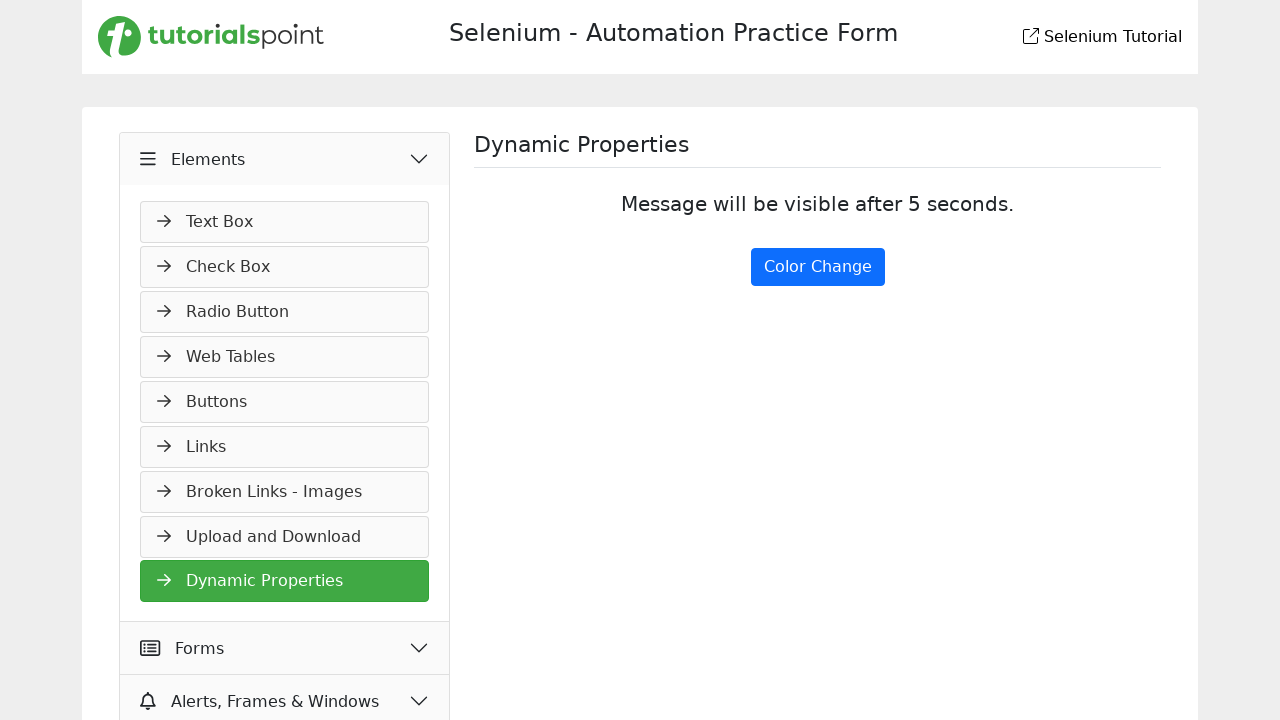

First navigation menu item became visible
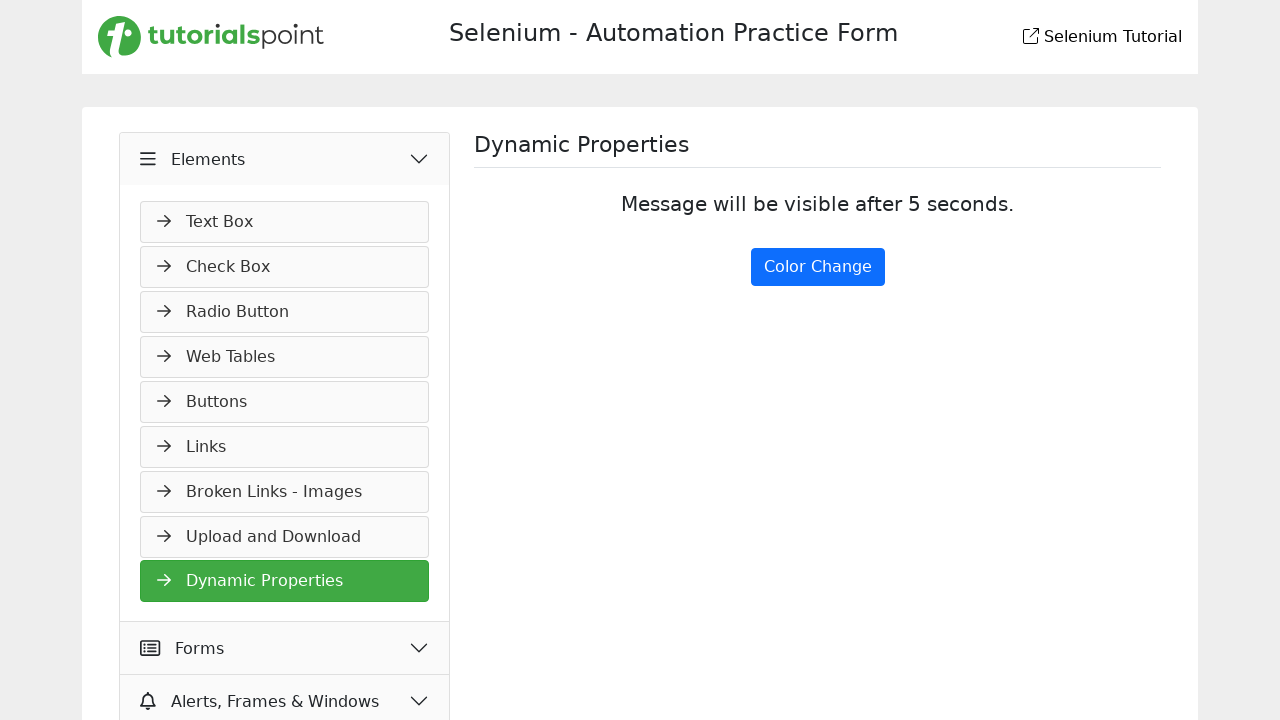

Clicked on the first navigation menu item at (285, 222) on xpath=//*[@id='navMenus']/li[1]
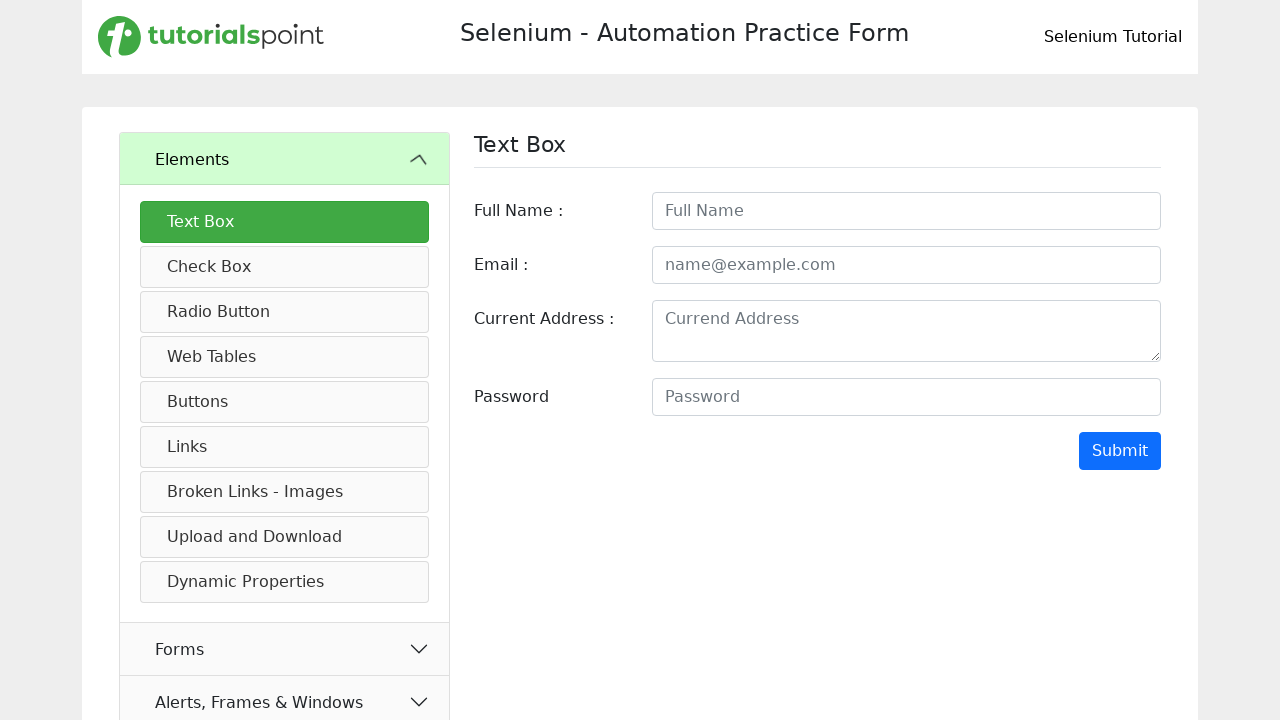

Filled in full name field with 'johan' on //input[@id='fullname']
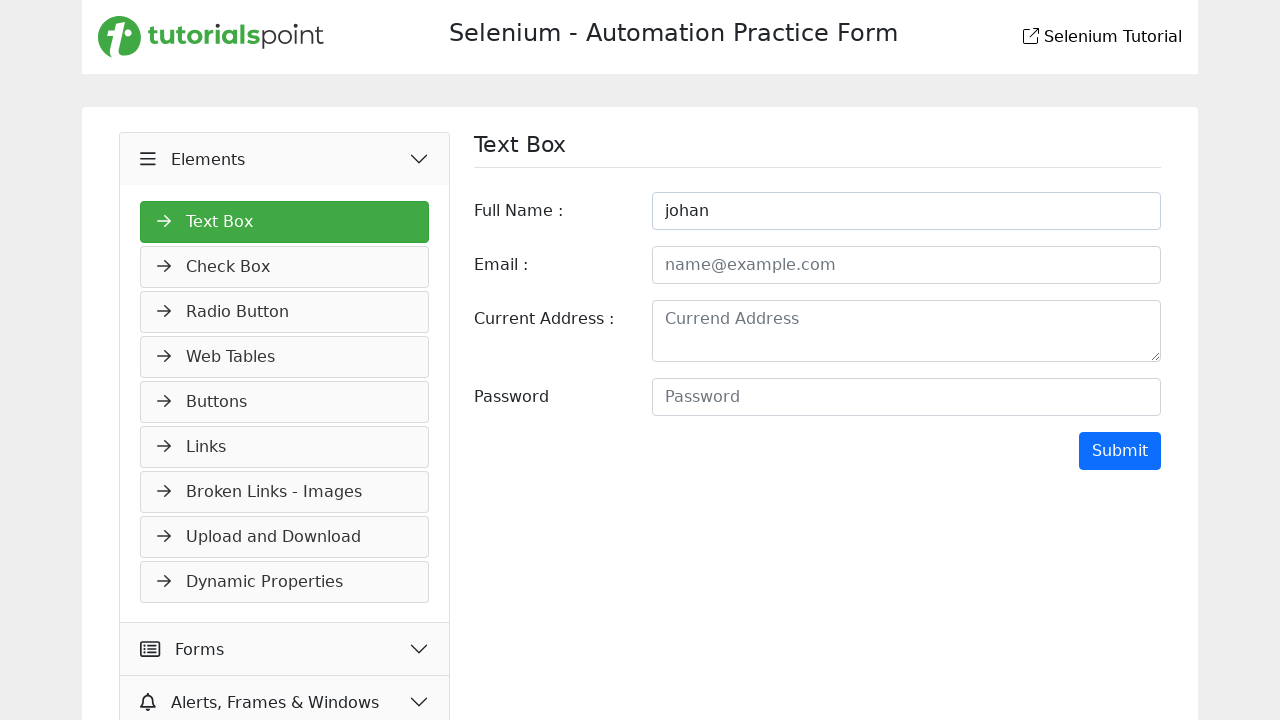

Filled in email field with 'jon@gmail.com' on //input[@id='email']
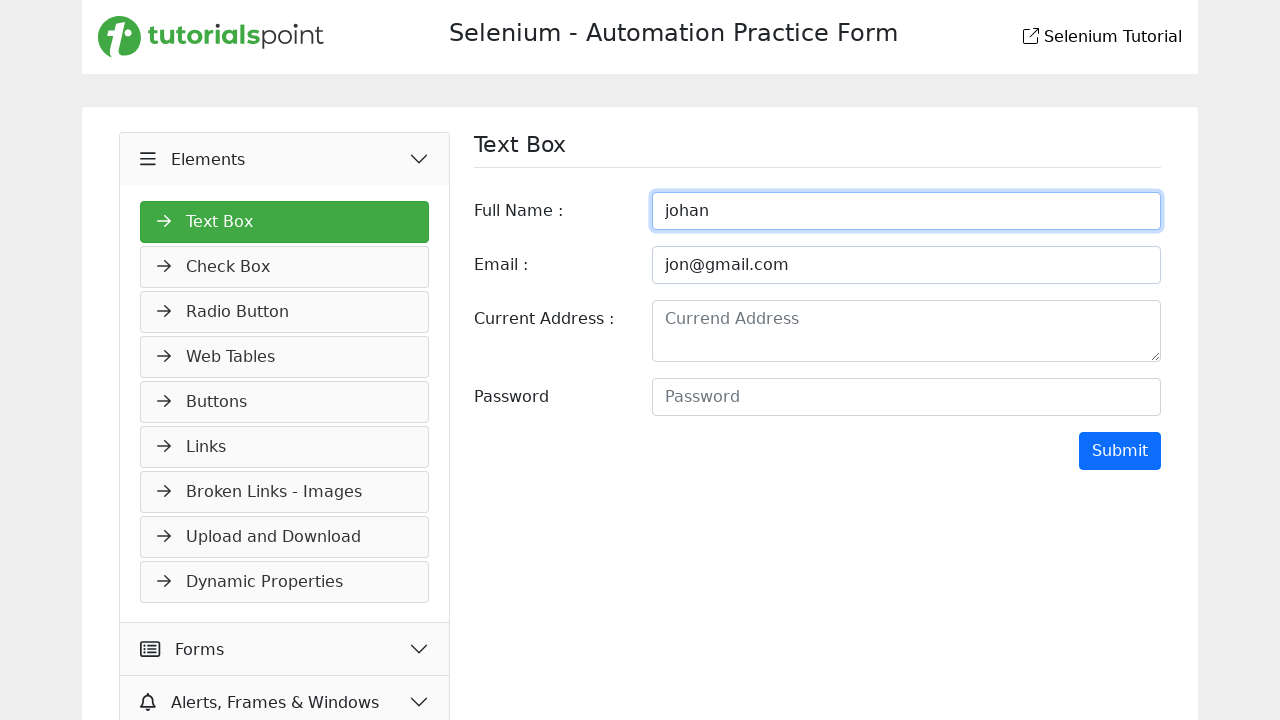

Filled in address field with 'current address is input here' on //textarea[@name='address']
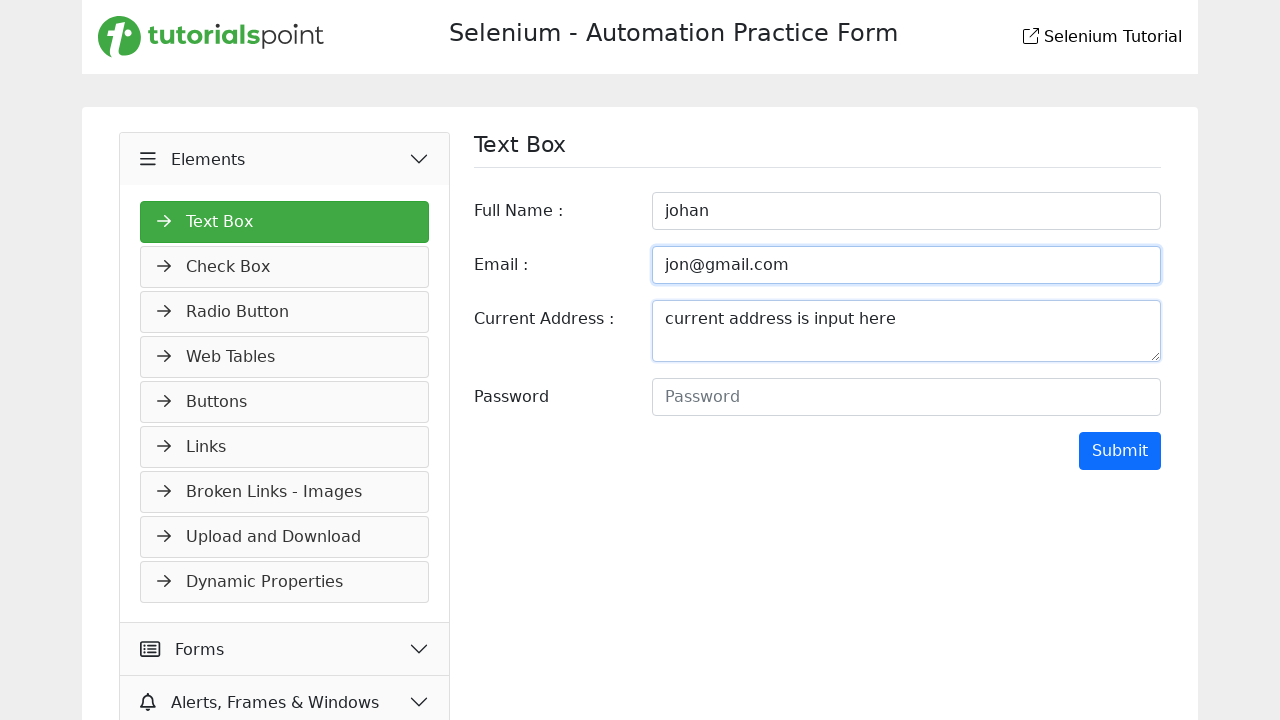

Filled in password field with 'jon@1234' on //input[@id='password']
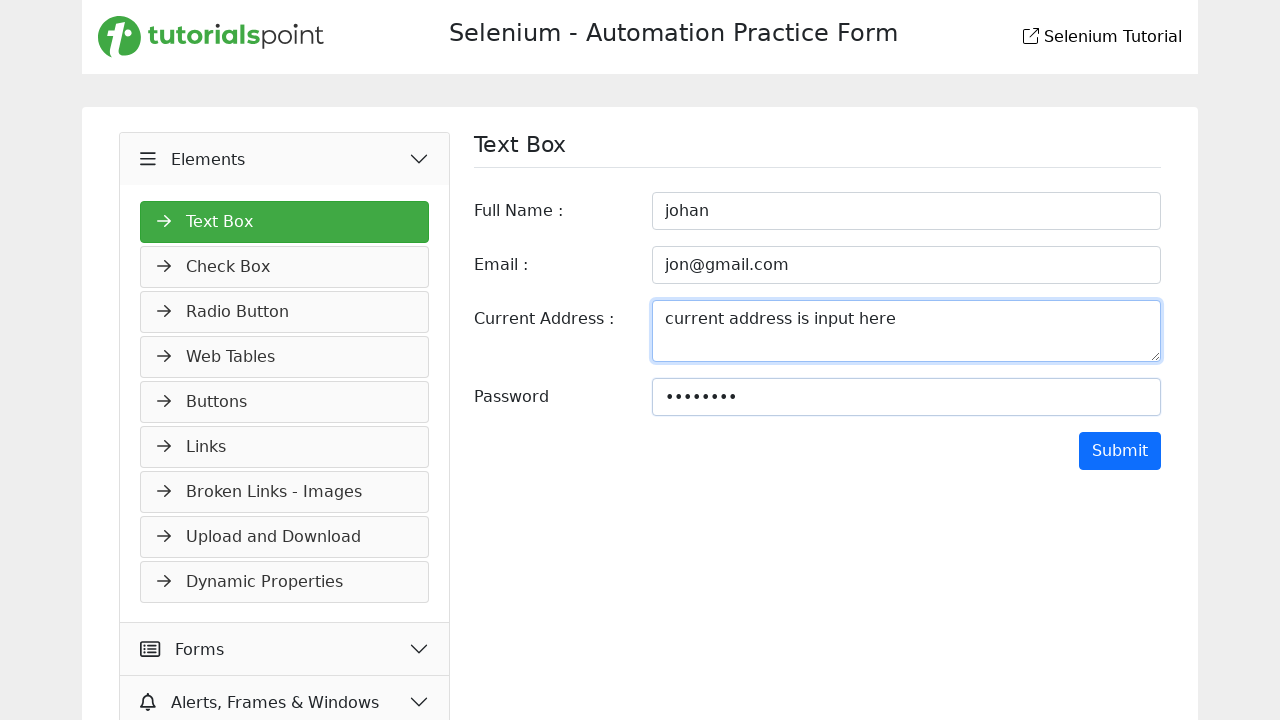

Clicked Submit button to submit the form at (1120, 451) on input[value='Submit']
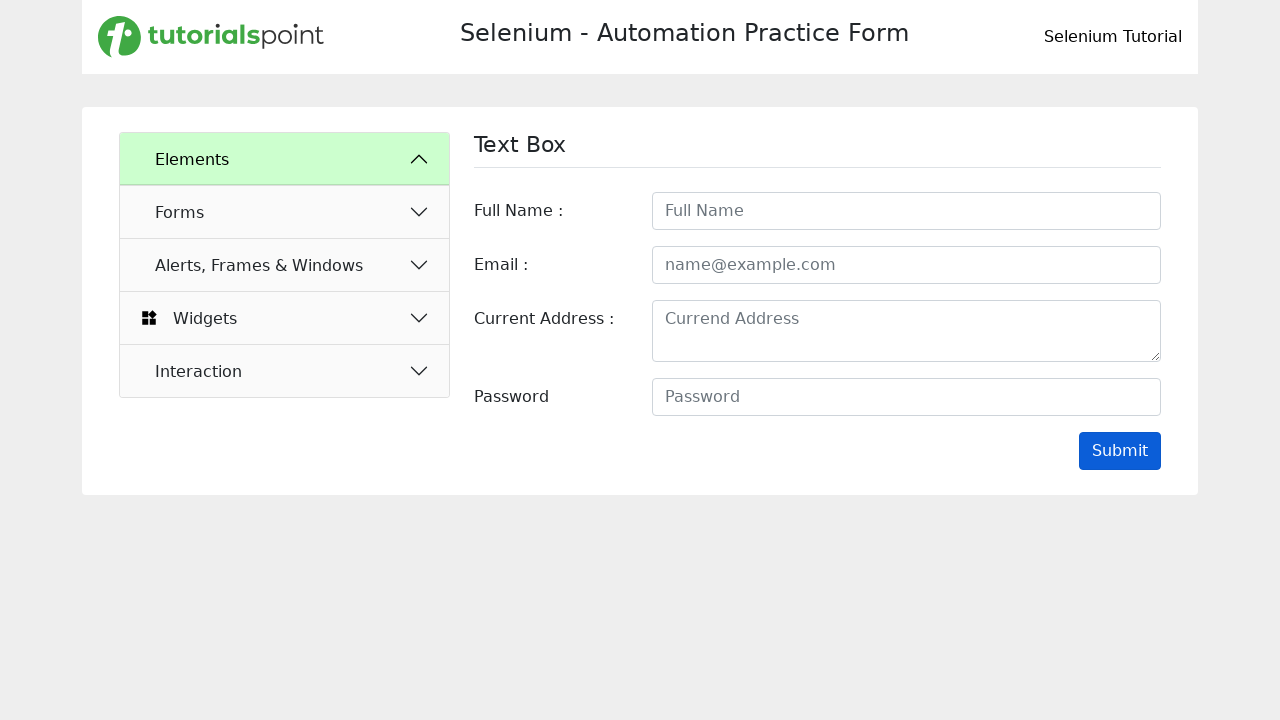

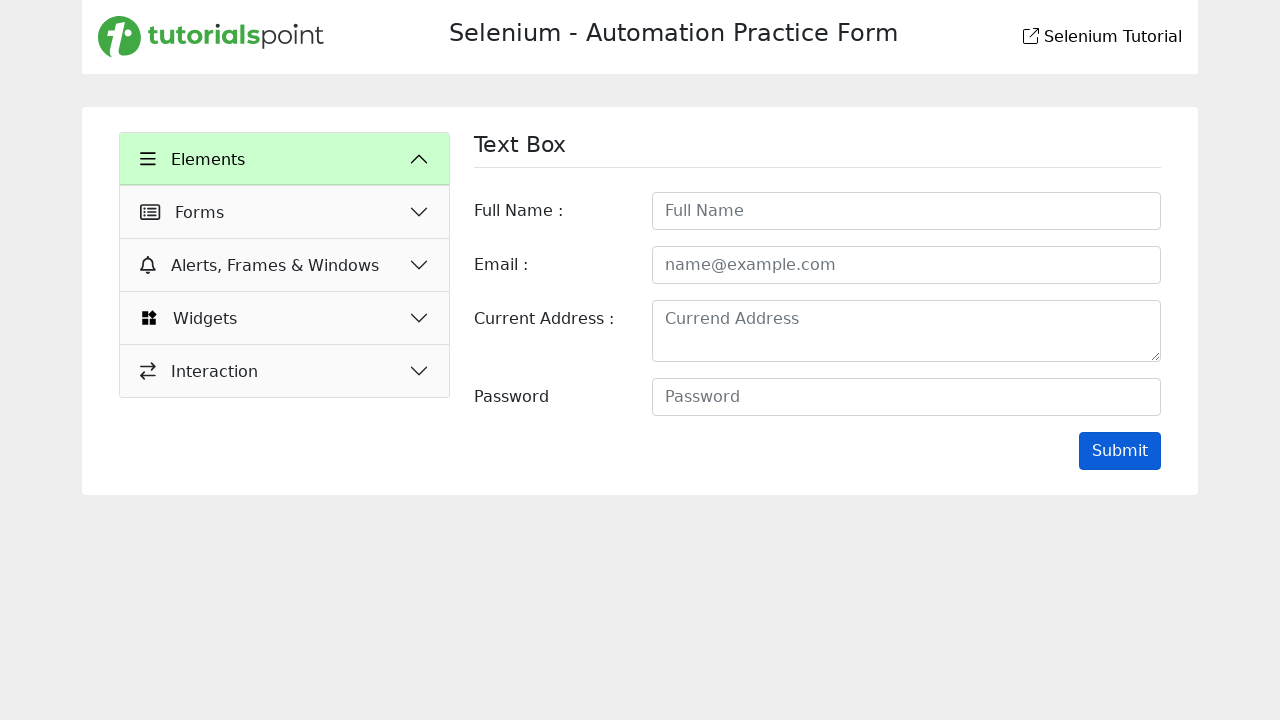